Tests that new items are appended to the bottom of the todo list

Starting URL: https://demo.playwright.dev/todomvc

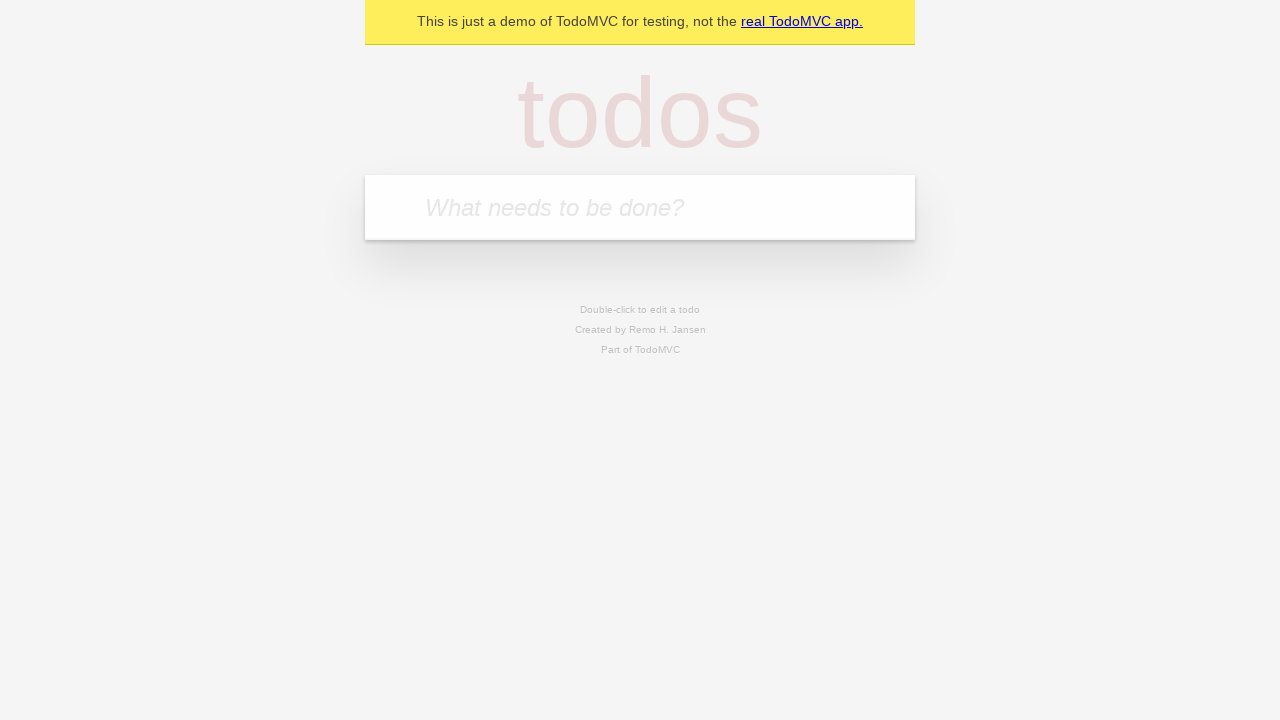

Located the 'What needs to be done?' input field
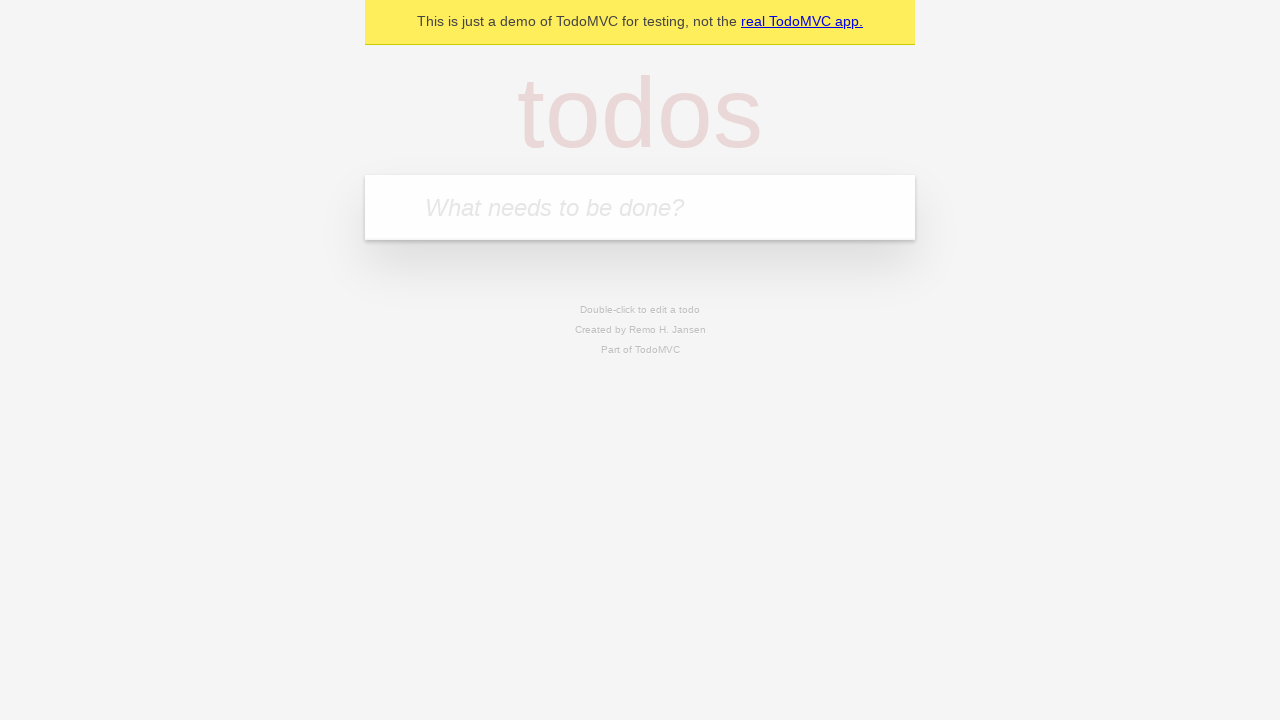

Filled first todo: 'buy some cheese' on internal:attr=[placeholder="What needs to be done?"i]
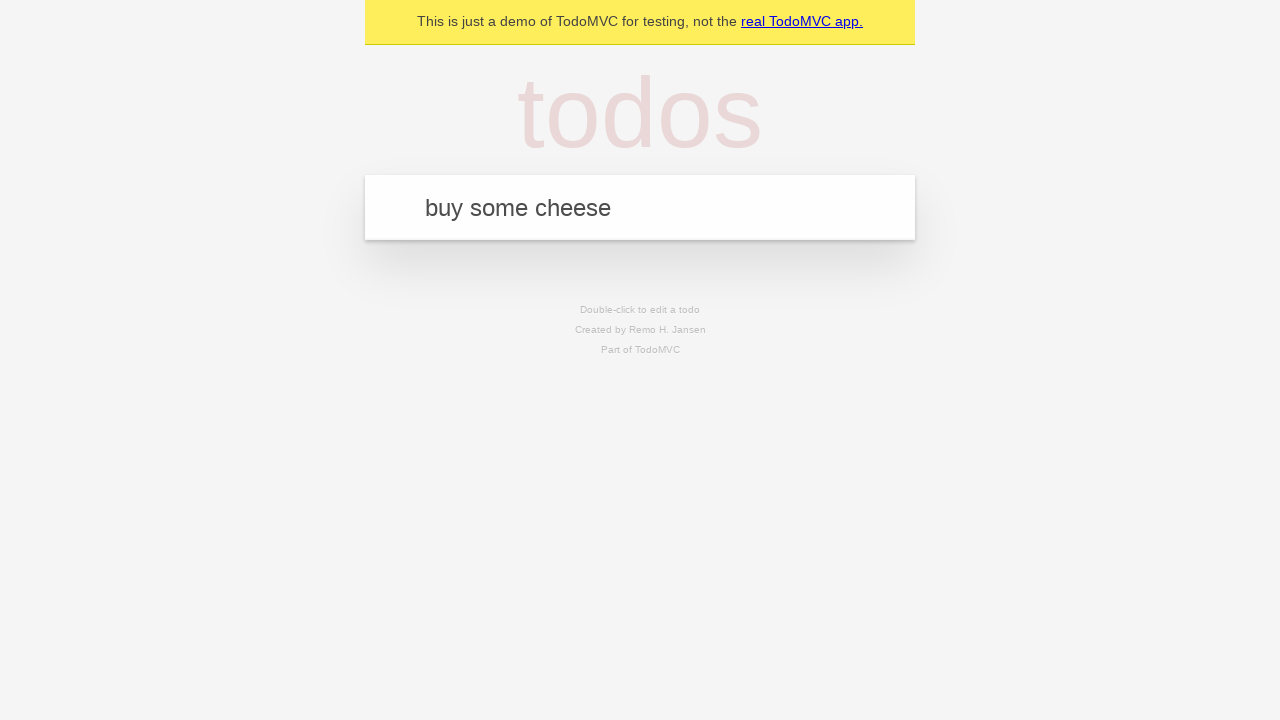

Pressed Enter to add first todo on internal:attr=[placeholder="What needs to be done?"i]
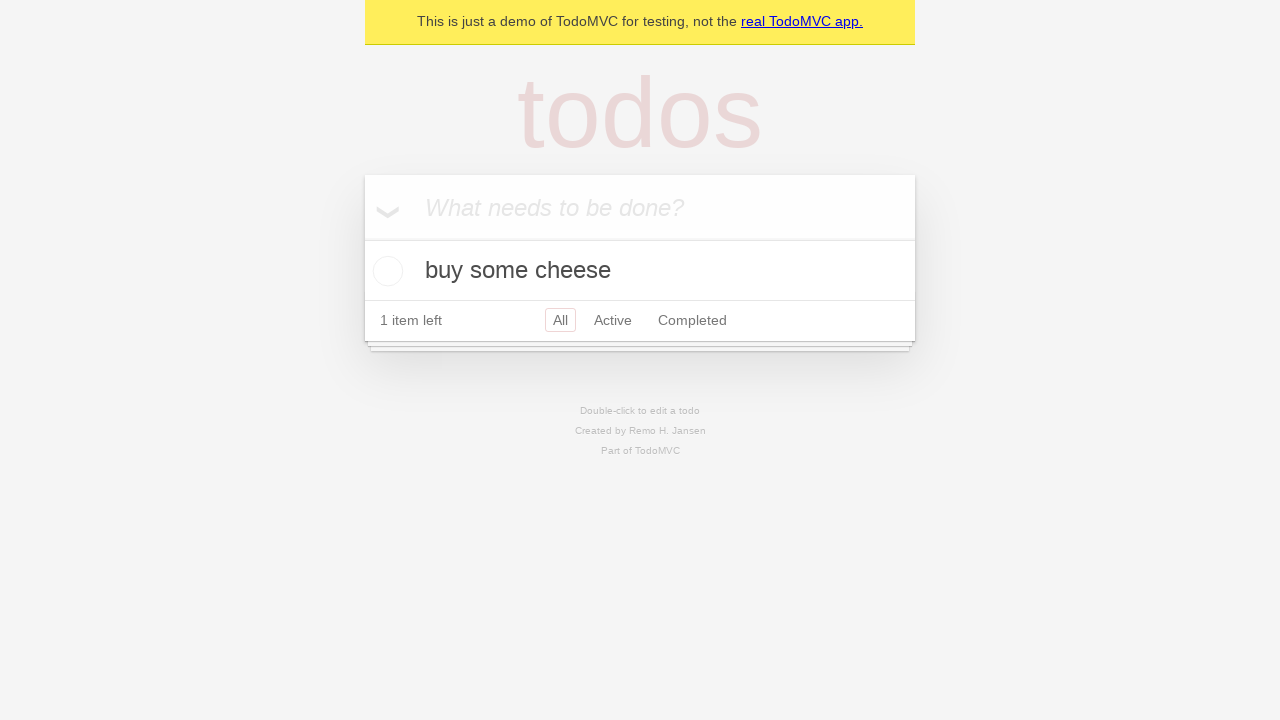

Filled second todo: 'feed the cat' on internal:attr=[placeholder="What needs to be done?"i]
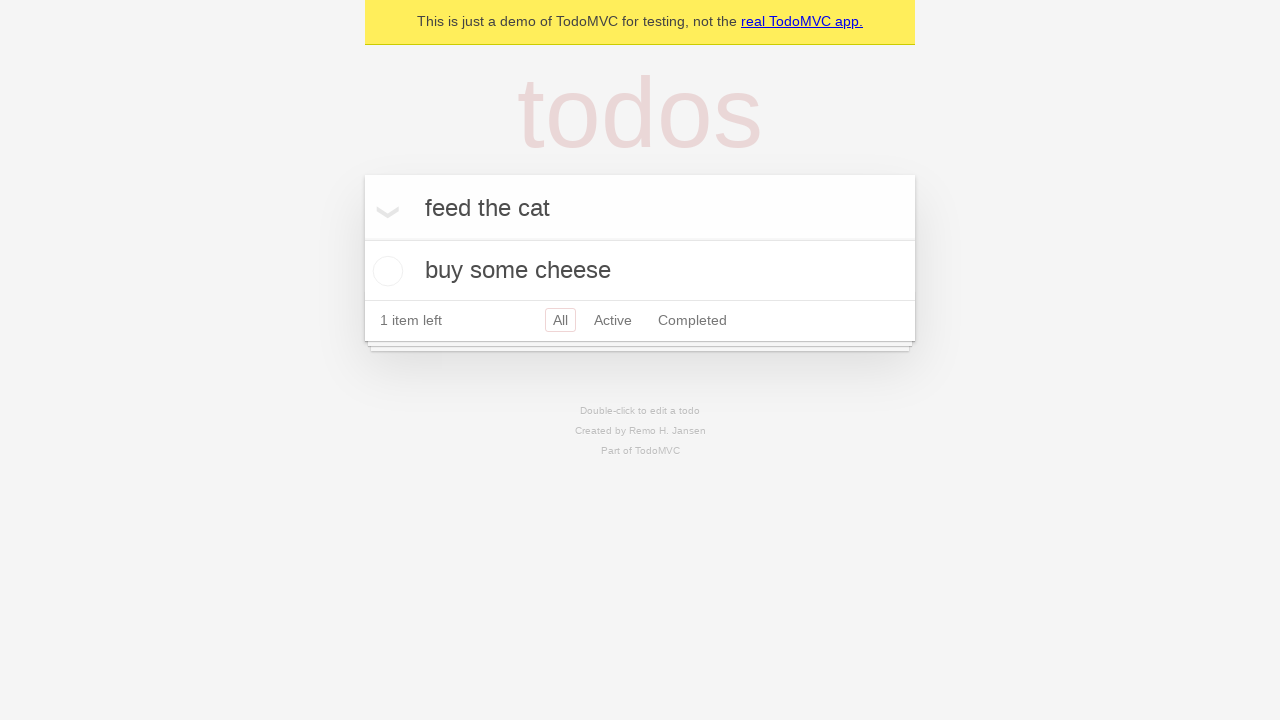

Pressed Enter to add second todo on internal:attr=[placeholder="What needs to be done?"i]
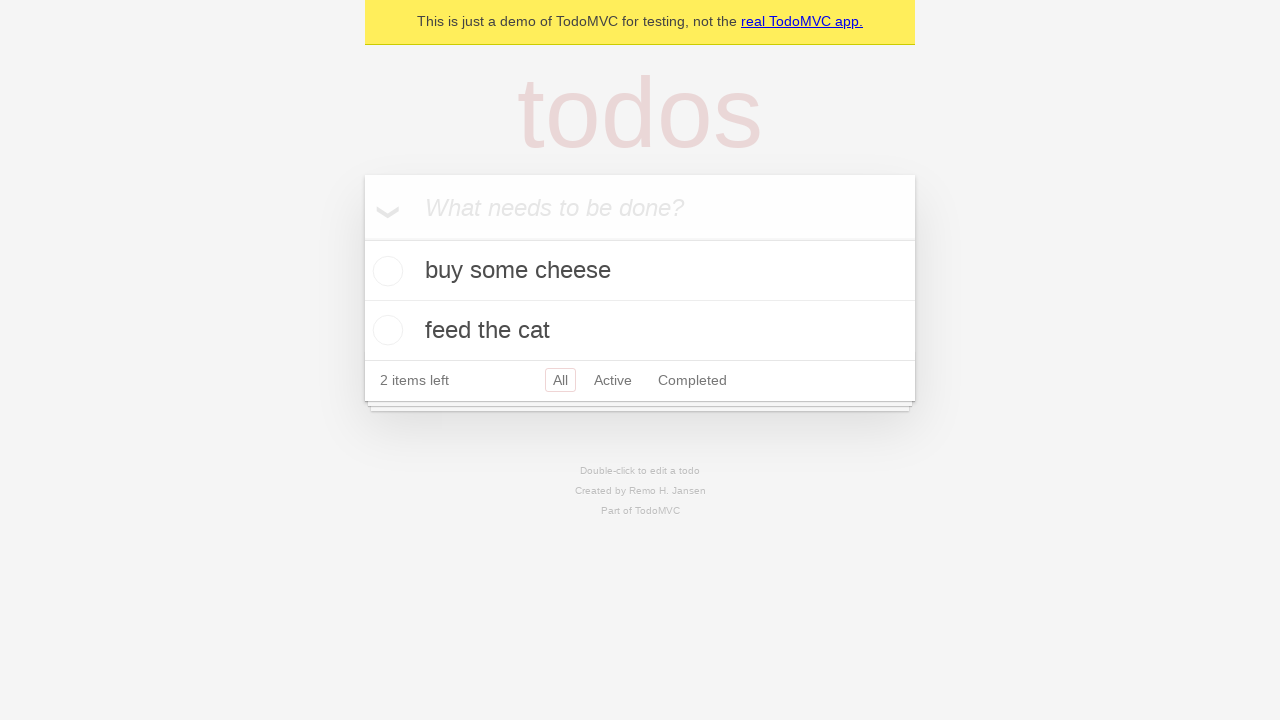

Filled third todo: 'book a doctors appointment' on internal:attr=[placeholder="What needs to be done?"i]
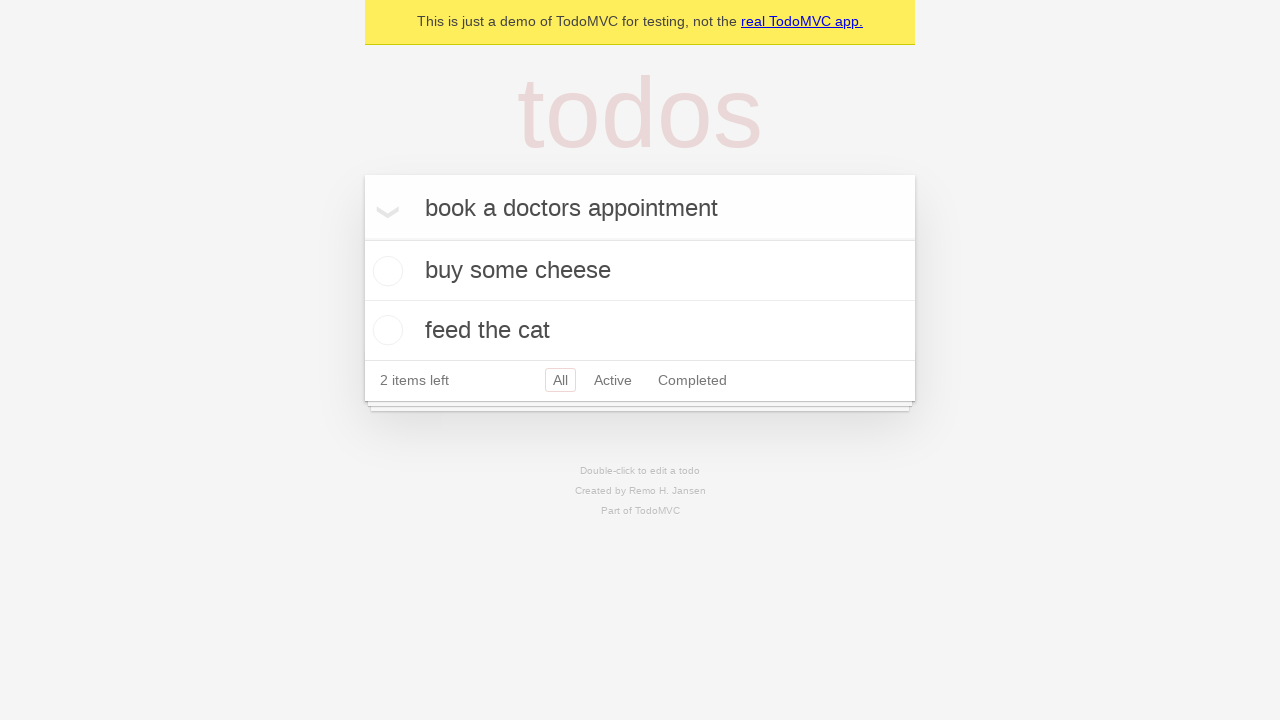

Pressed Enter to add third todo on internal:attr=[placeholder="What needs to be done?"i]
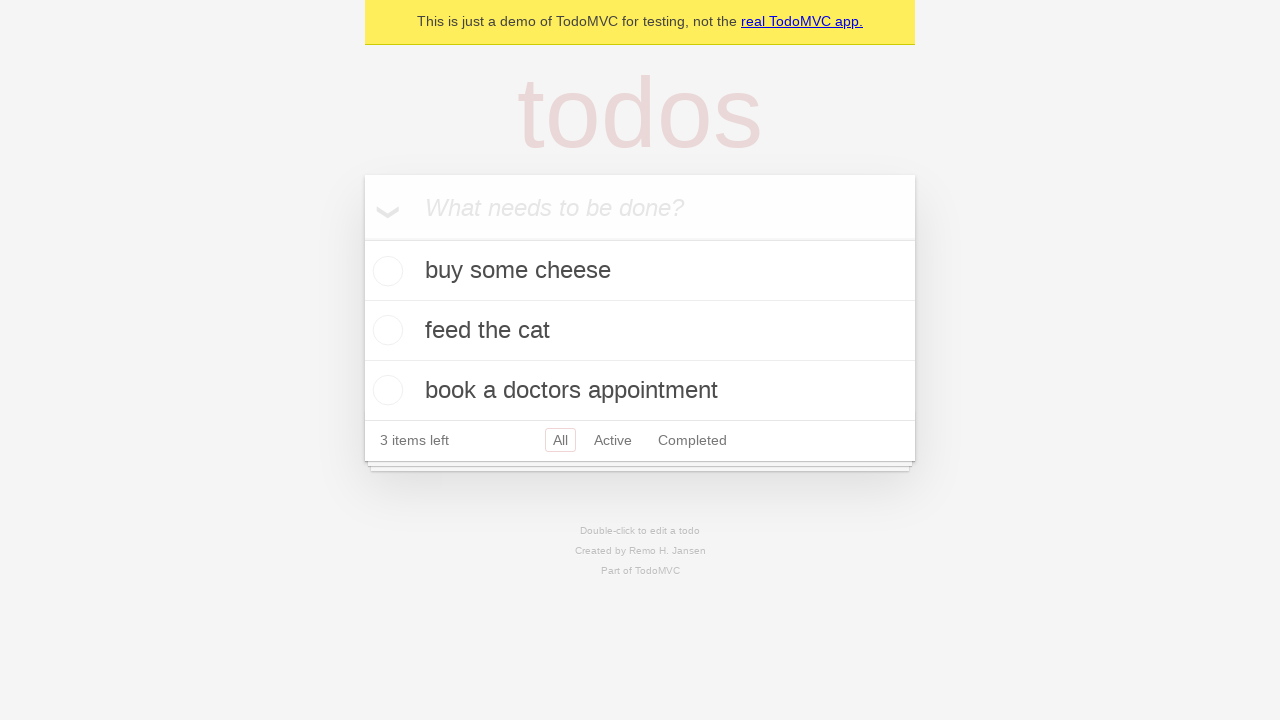

Todo count element is now visible
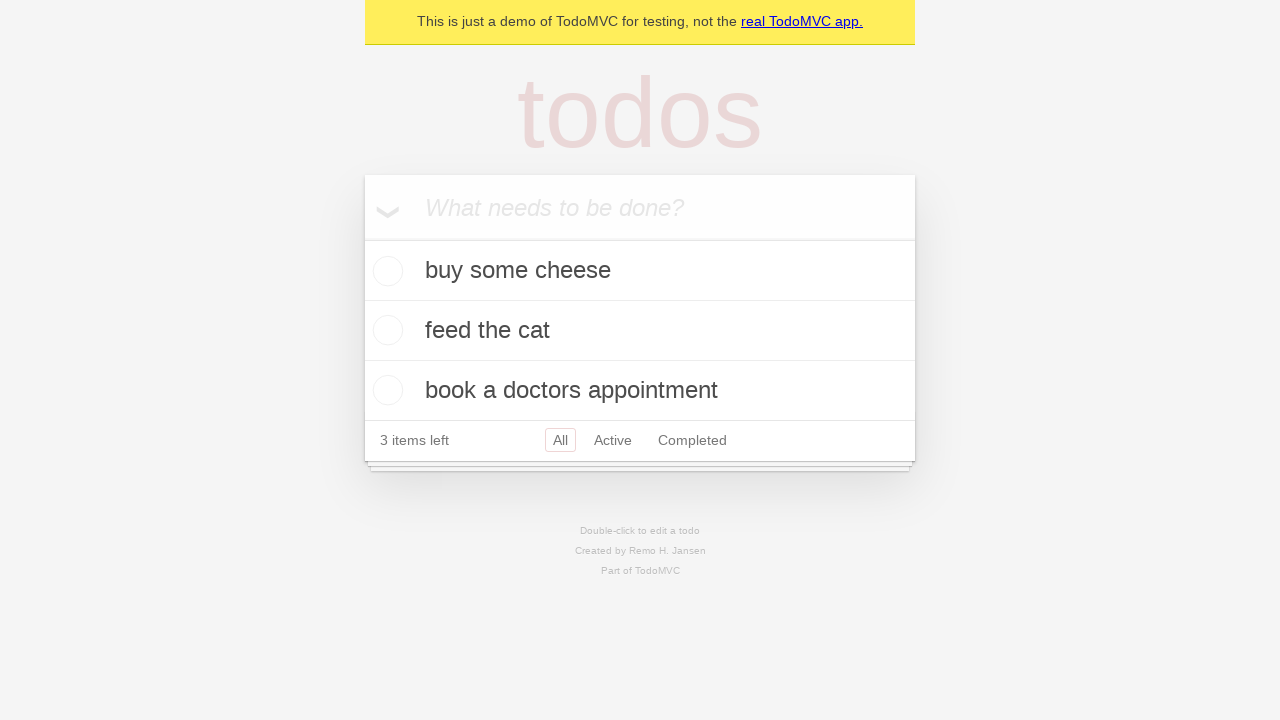

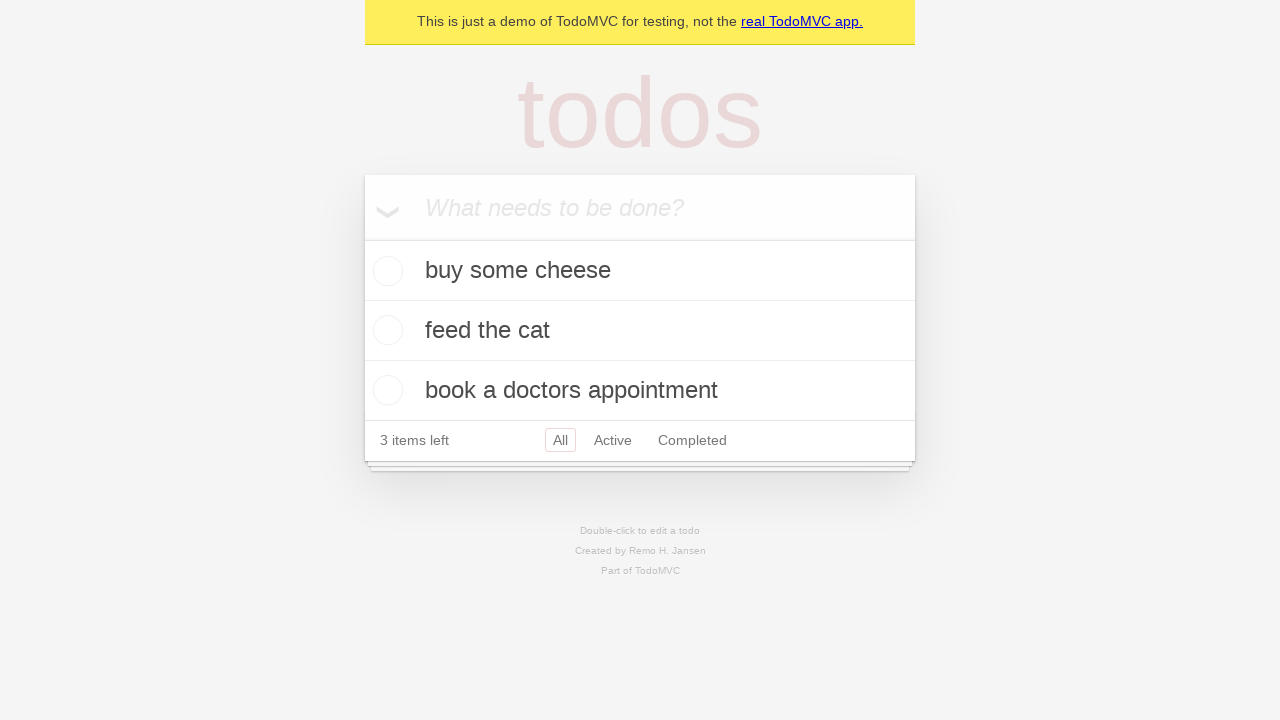